Tests marking all todo items as completed using the toggle all checkbox

Starting URL: https://demo.playwright.dev/todomvc

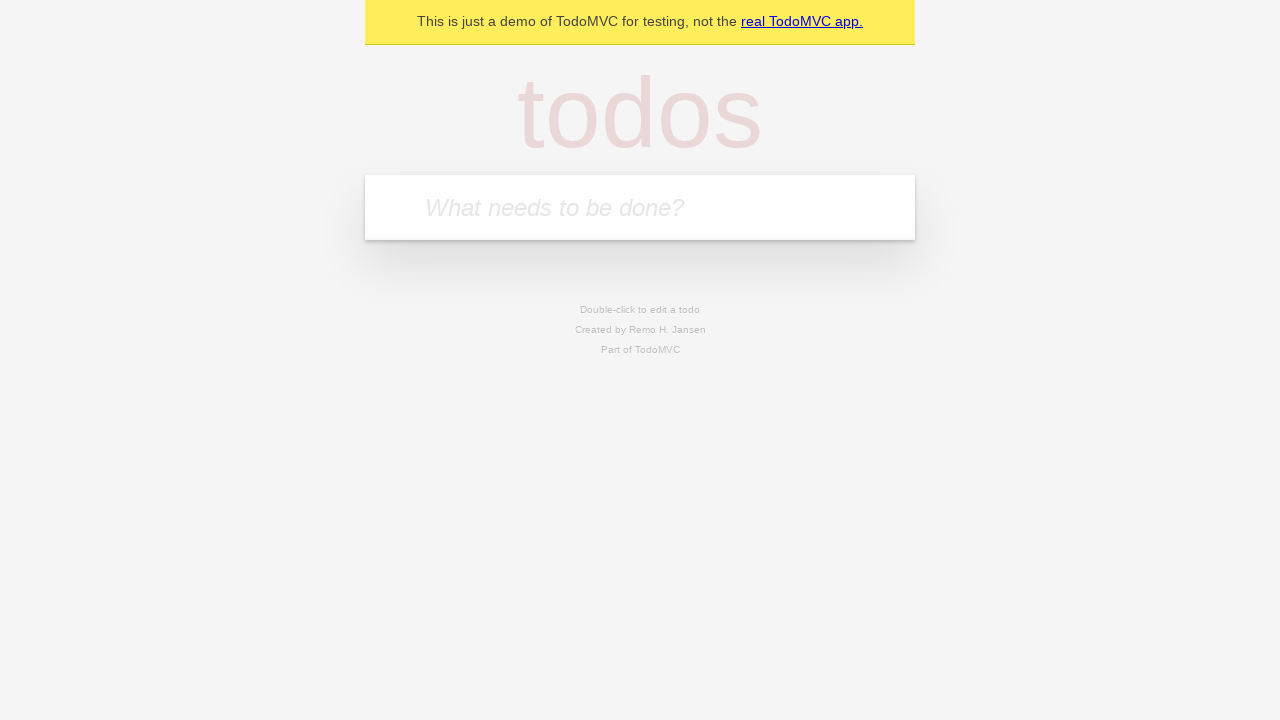

Filled todo input with 'buy some cheese' on internal:attr=[placeholder="What needs to be done?"i]
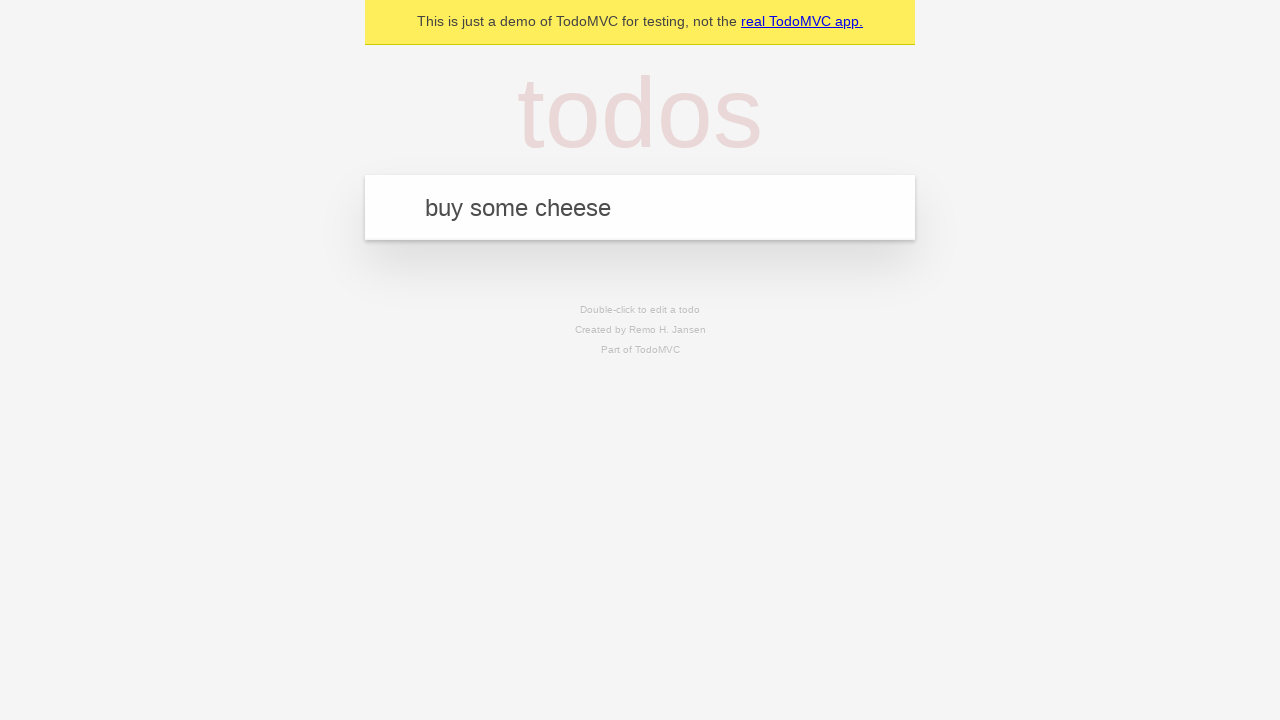

Pressed Enter to create first todo item on internal:attr=[placeholder="What needs to be done?"i]
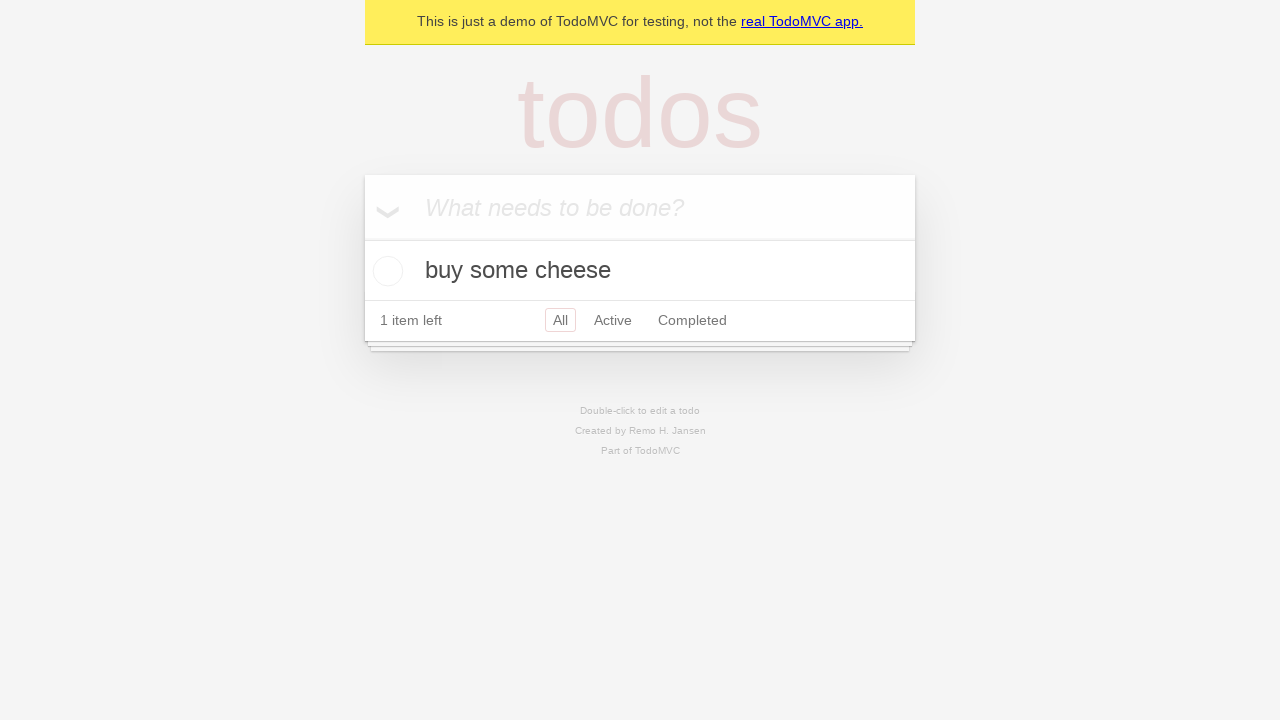

Filled todo input with 'feed the cat' on internal:attr=[placeholder="What needs to be done?"i]
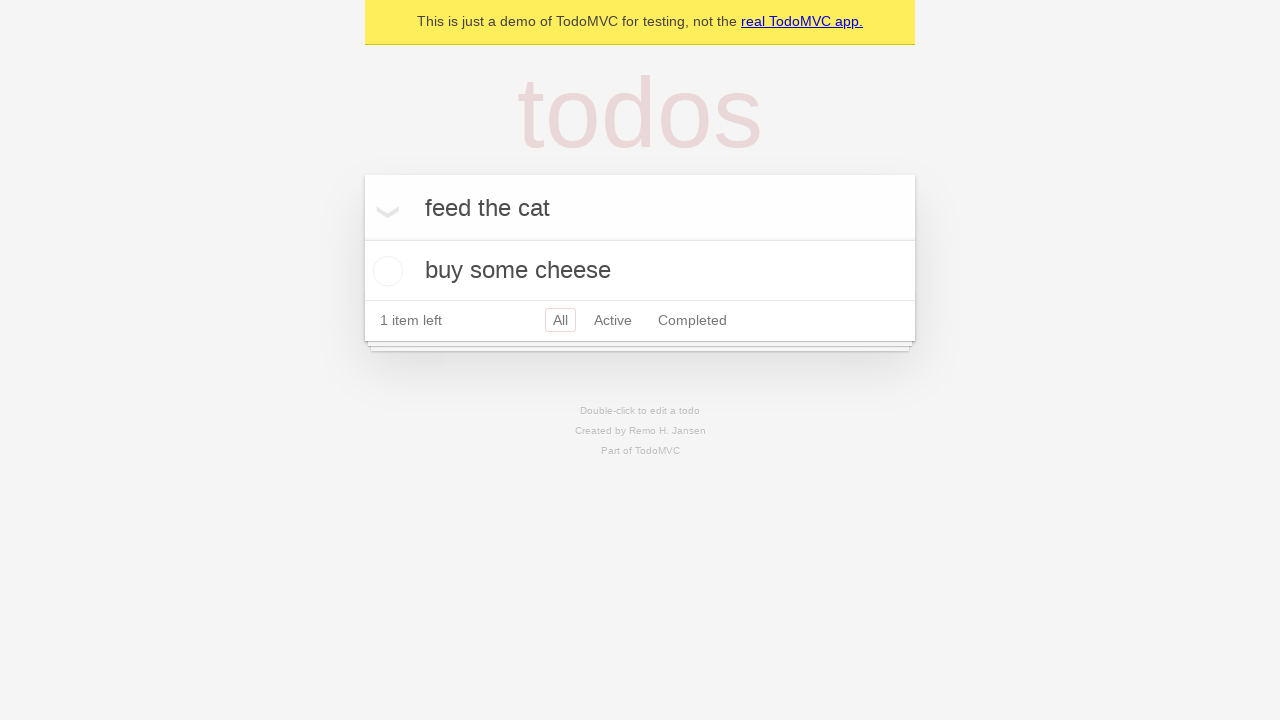

Pressed Enter to create second todo item on internal:attr=[placeholder="What needs to be done?"i]
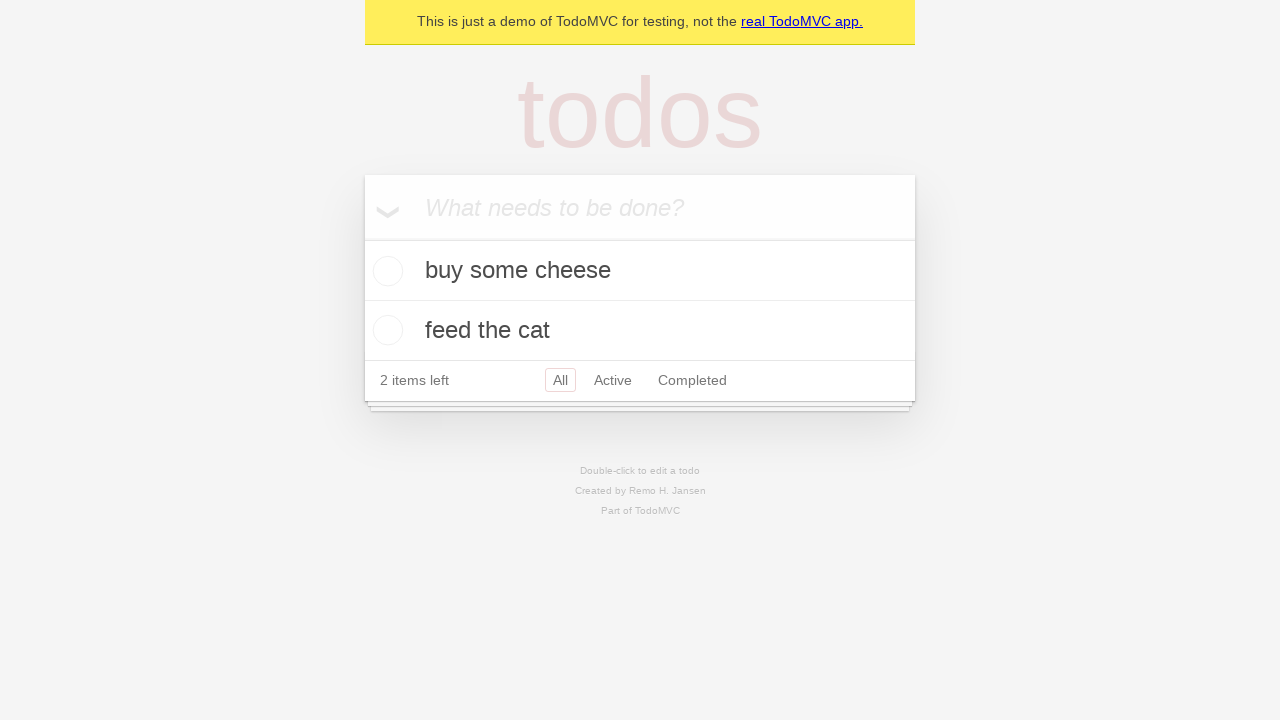

Filled todo input with 'book a doctors appointment' on internal:attr=[placeholder="What needs to be done?"i]
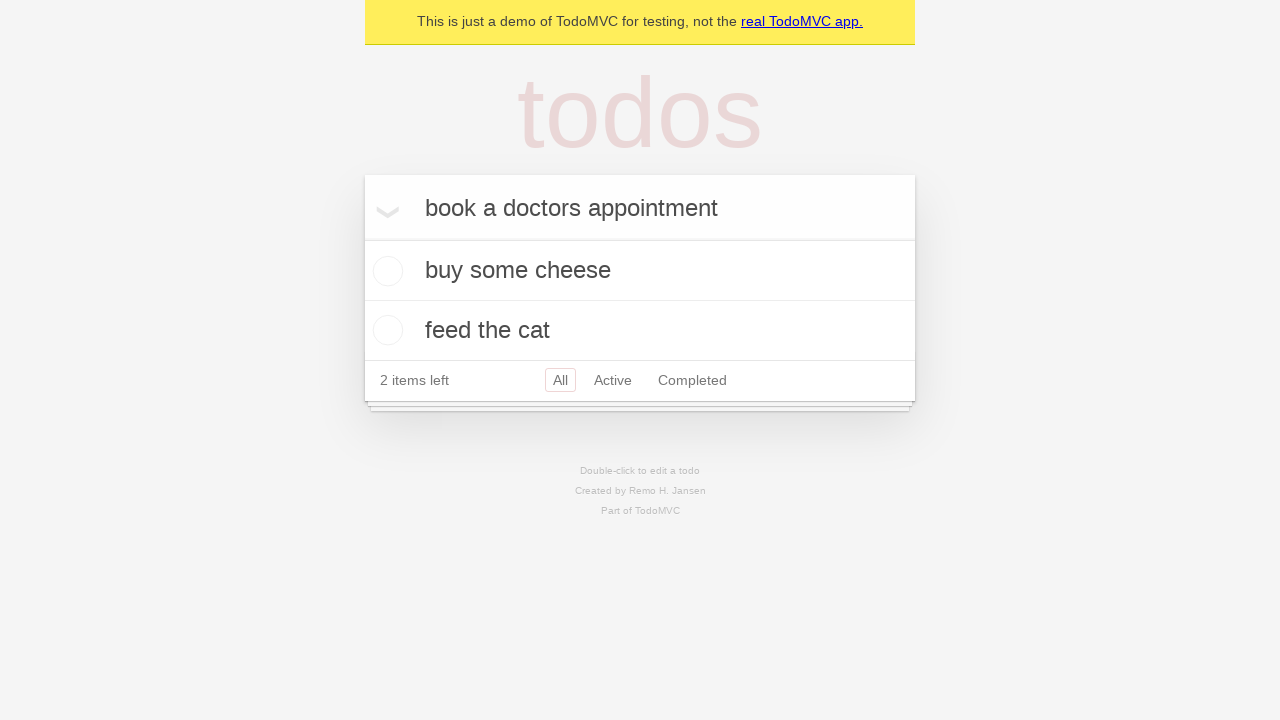

Pressed Enter to create third todo item on internal:attr=[placeholder="What needs to be done?"i]
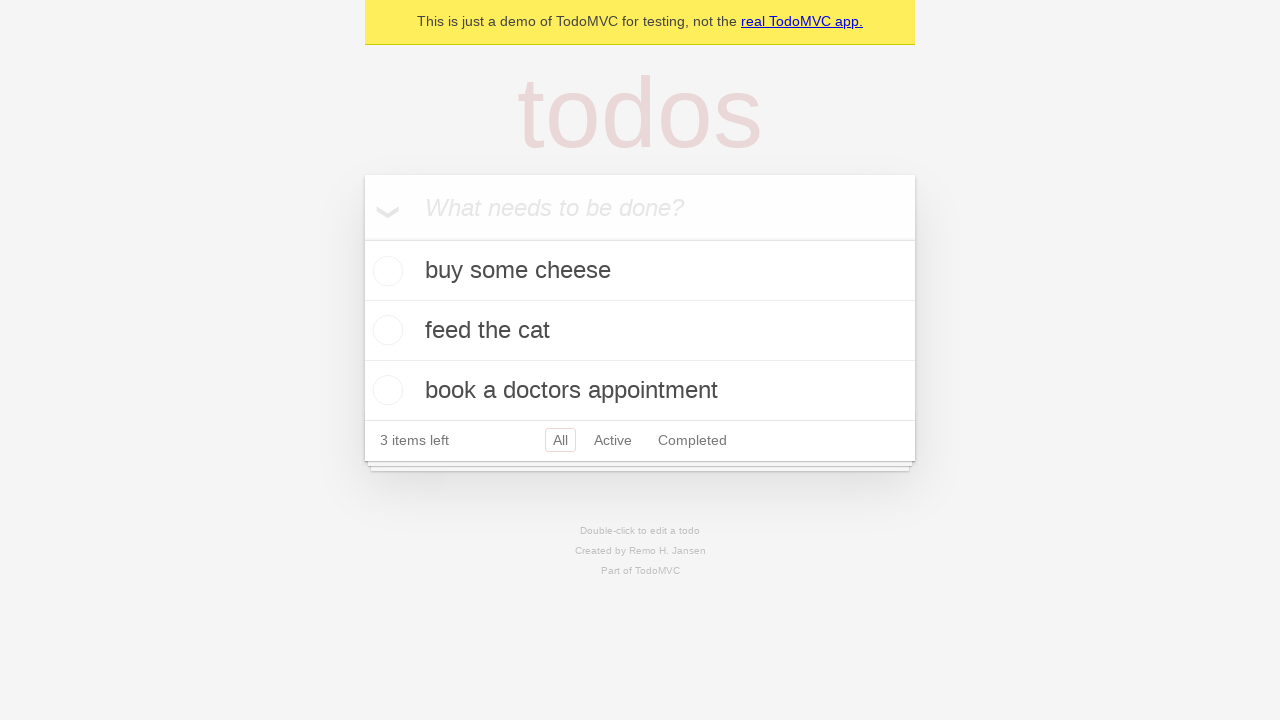

Clicked 'Mark all as complete' checkbox to complete all todo items at (362, 238) on internal:label="Mark all as complete"i
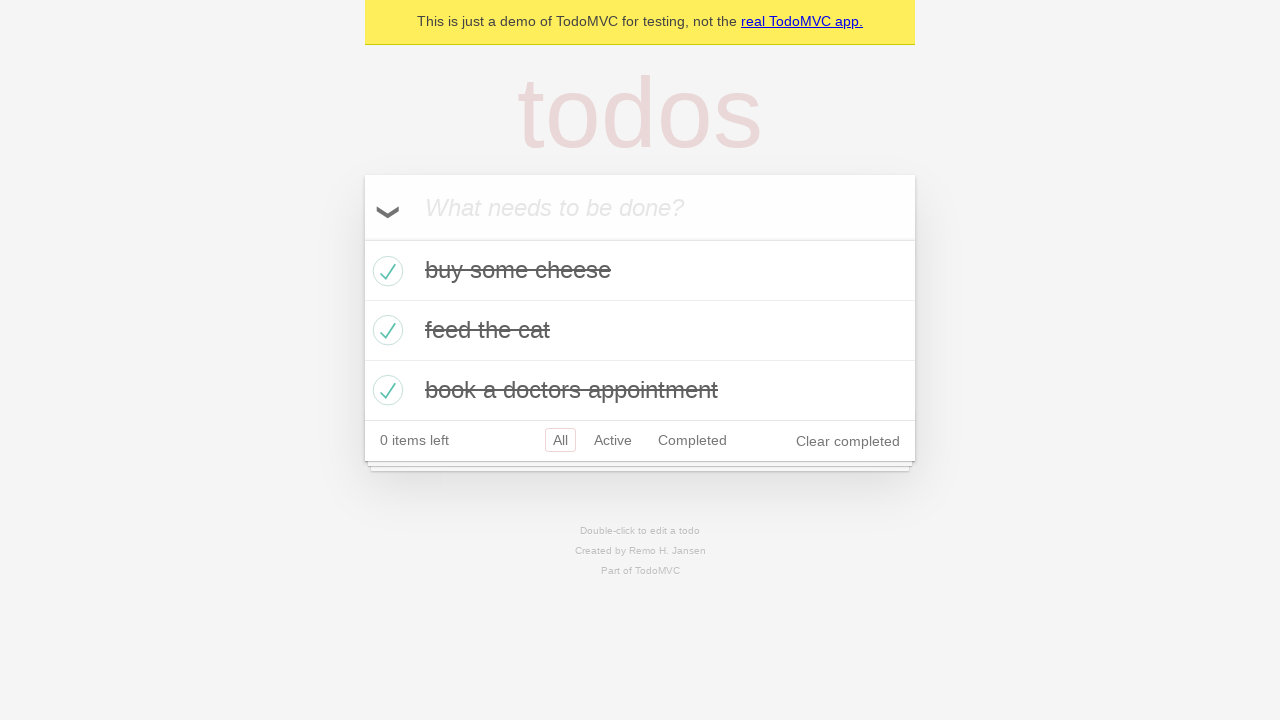

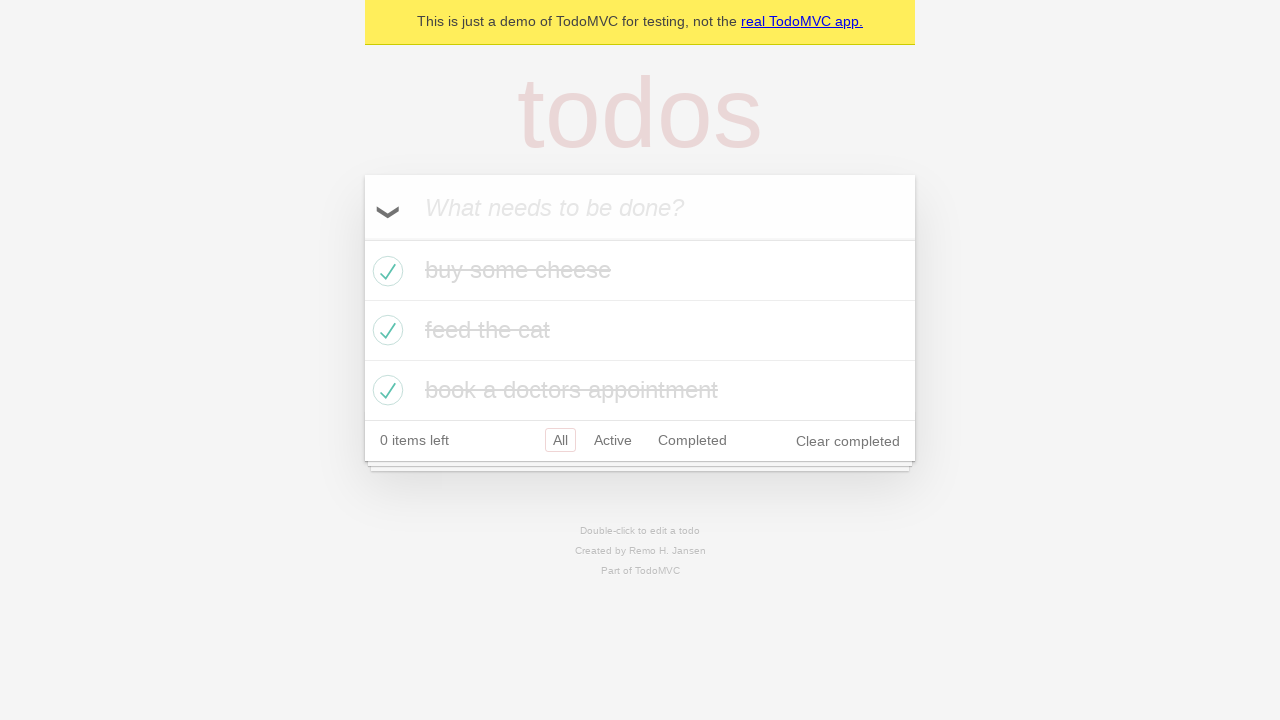